Tests a custom jQuery dropdown by clicking to open it, waiting for items to load, and selecting the item with value "19" from the number menu.

Starting URL: https://jqueryui.com/resources/demos/selectmenu/default.html

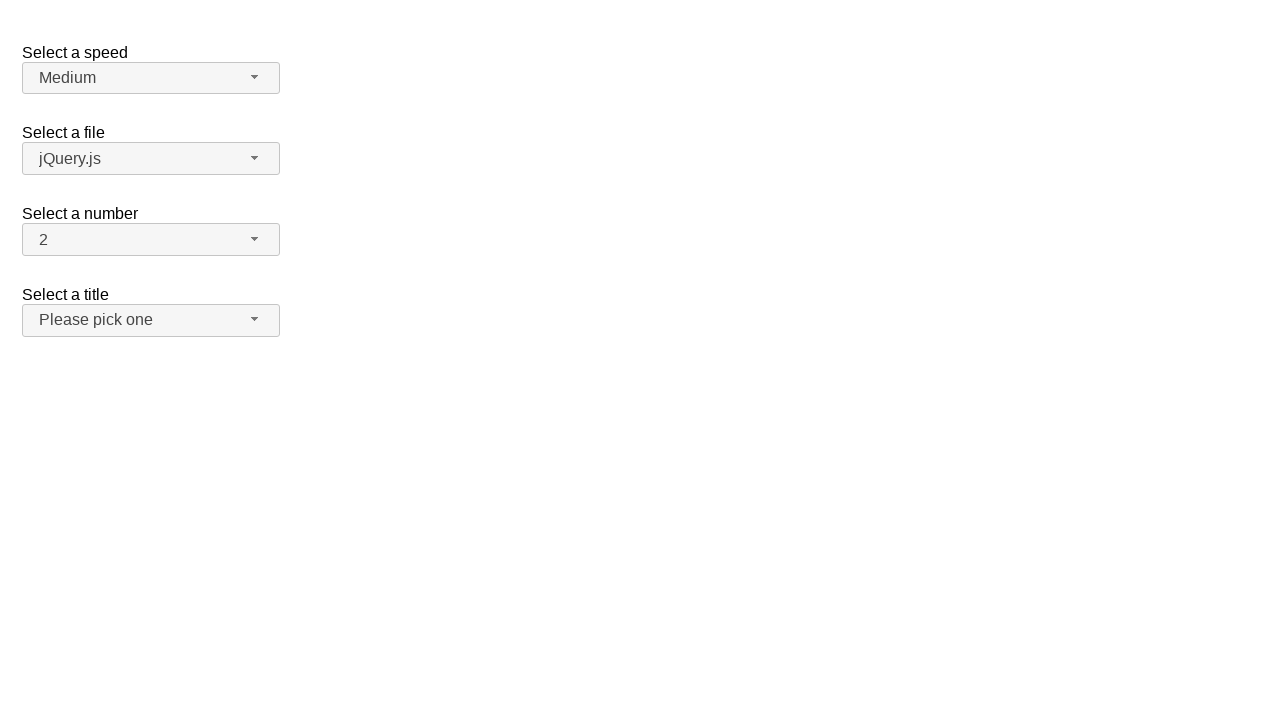

Clicked dropdown button to open the number menu at (151, 240) on span#number-button
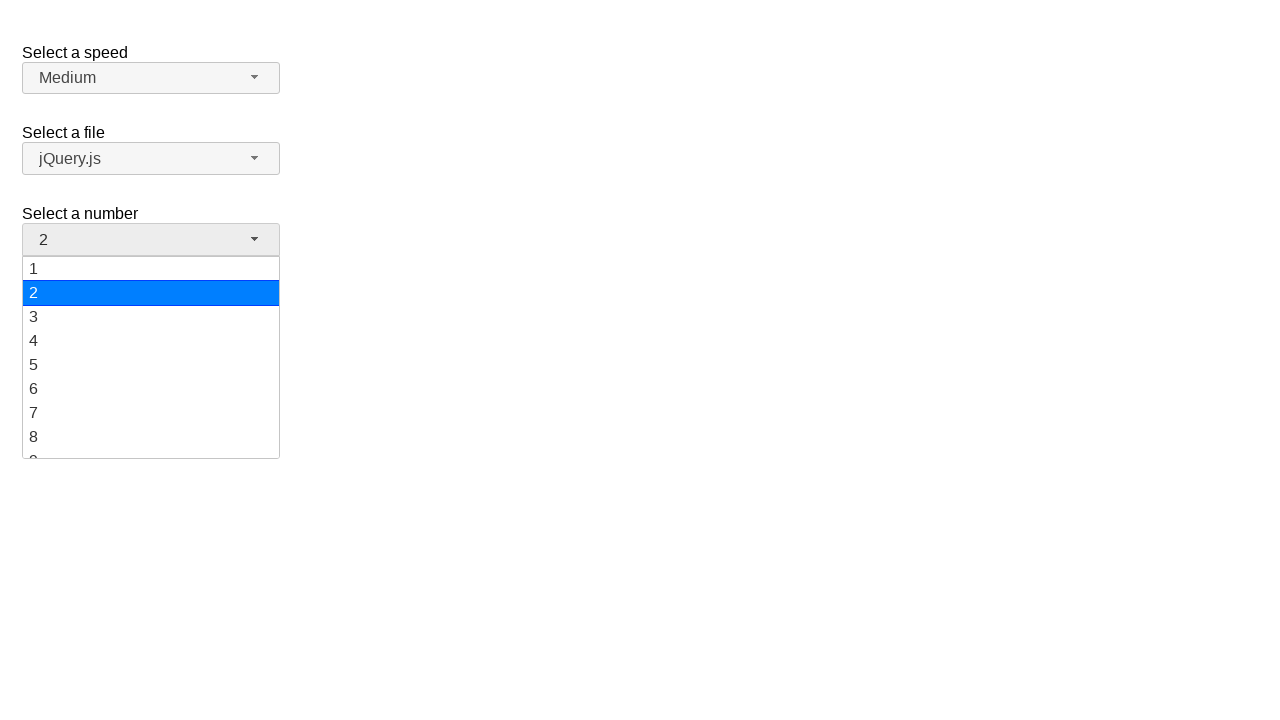

Dropdown items loaded and became visible
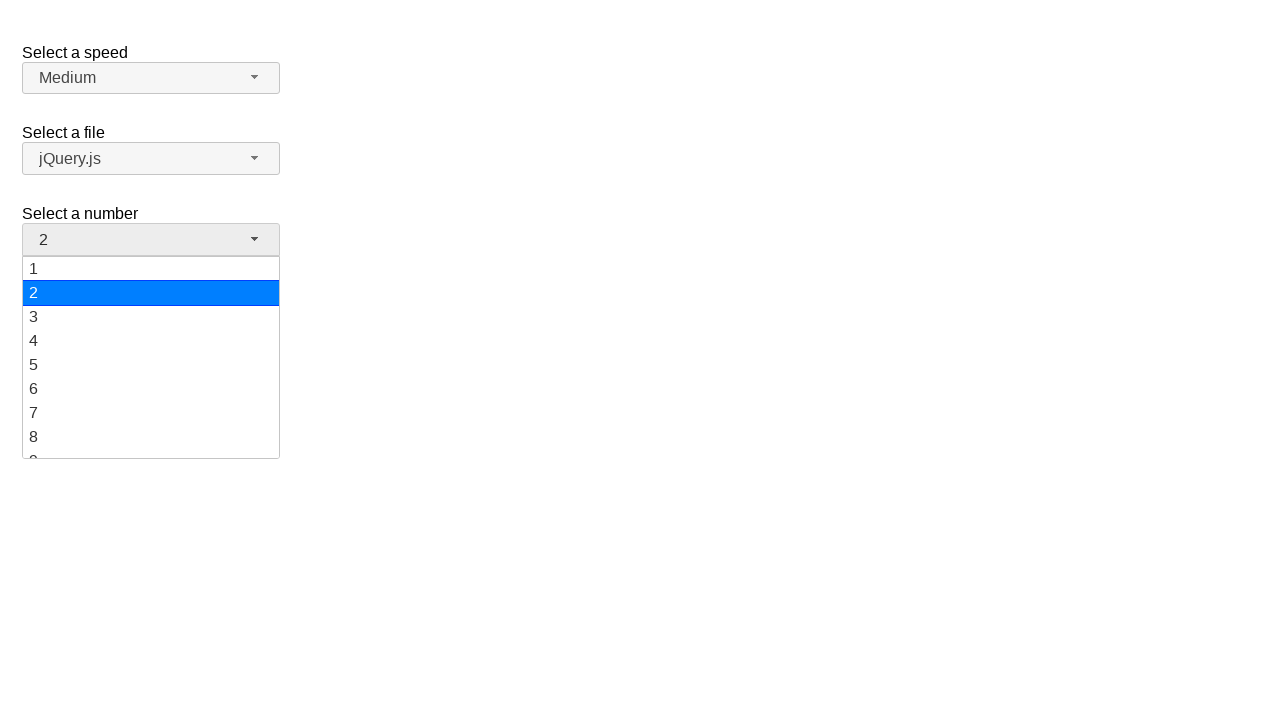

Selected item with value '19' from the number menu at (151, 445) on ul#number-menu div >> nth=18
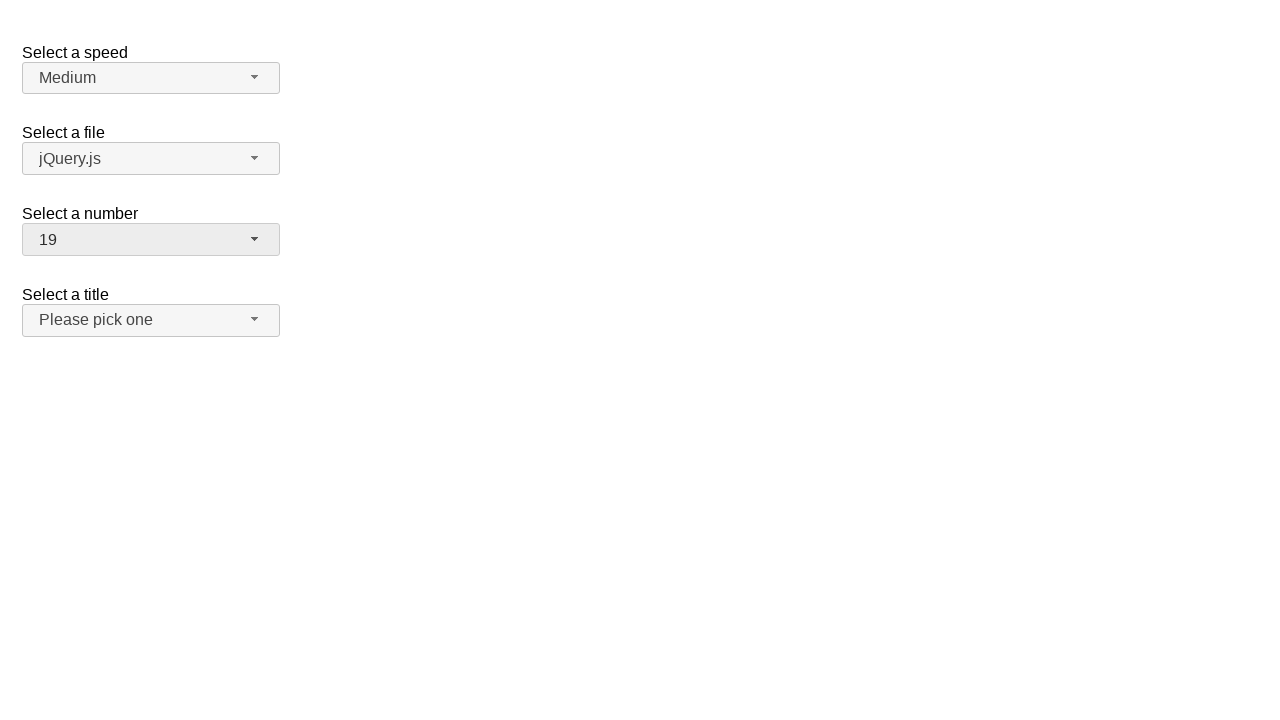

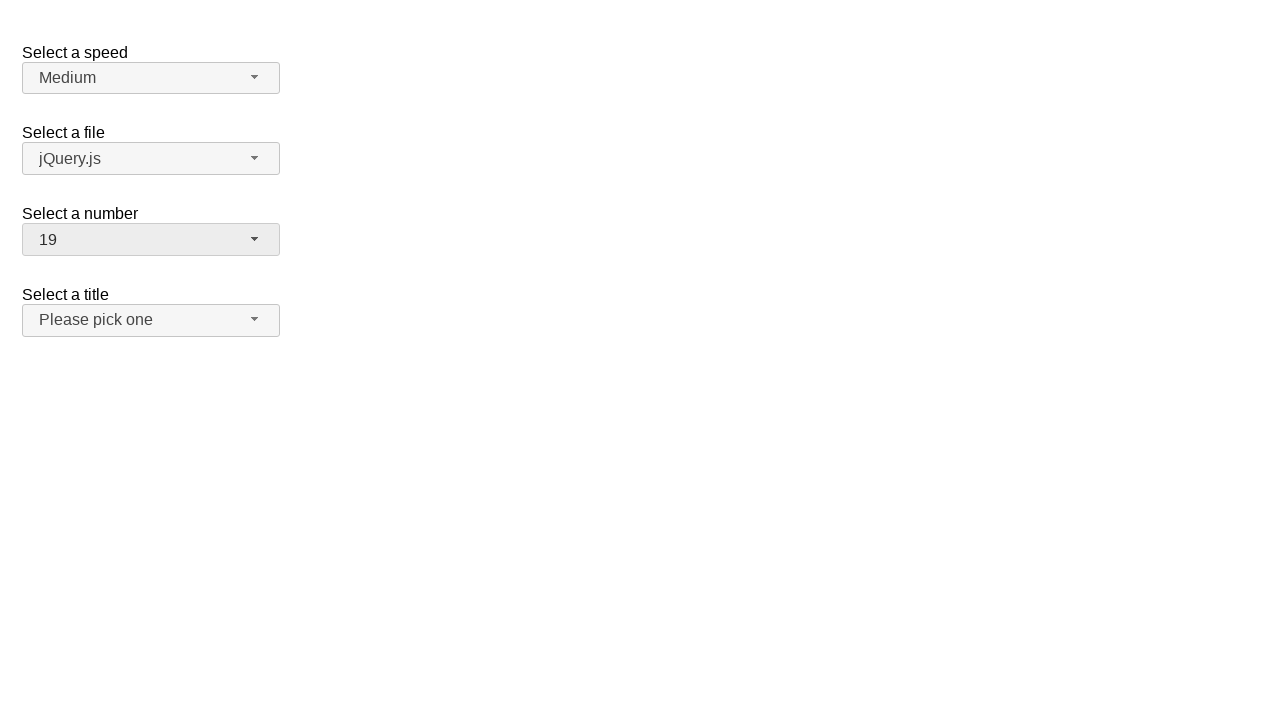